Navigates to Google Person Finder test page and tests browser zoom functionality by executing JavaScript to zoom the page to 400%

Starting URL: https://google.org/personfinder/test

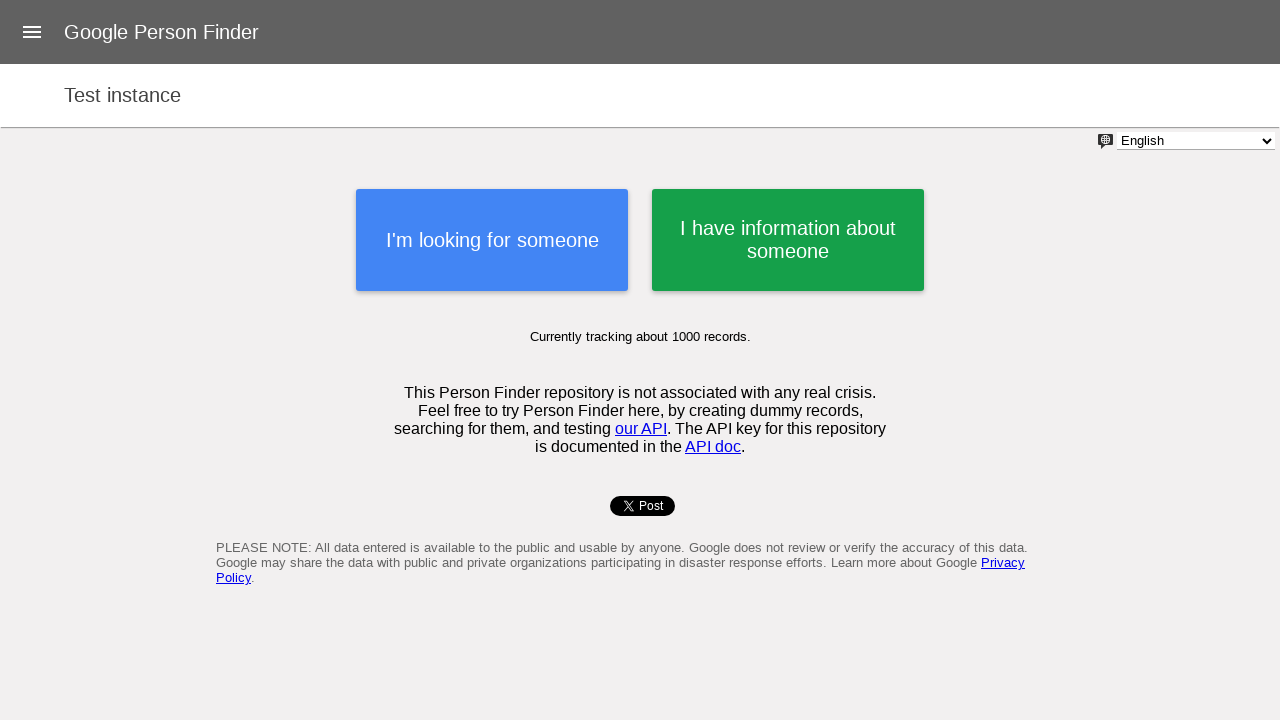

Navigated to Google Person Finder test page
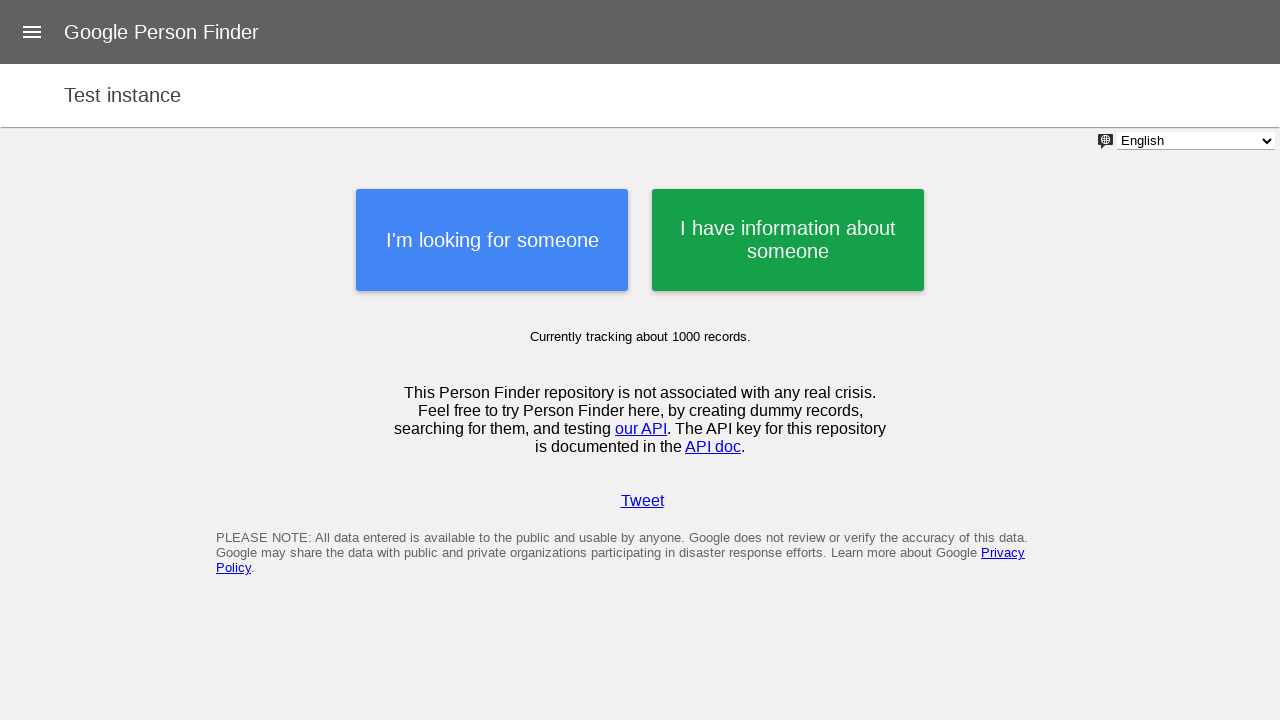

Executed JavaScript to zoom page to 400%
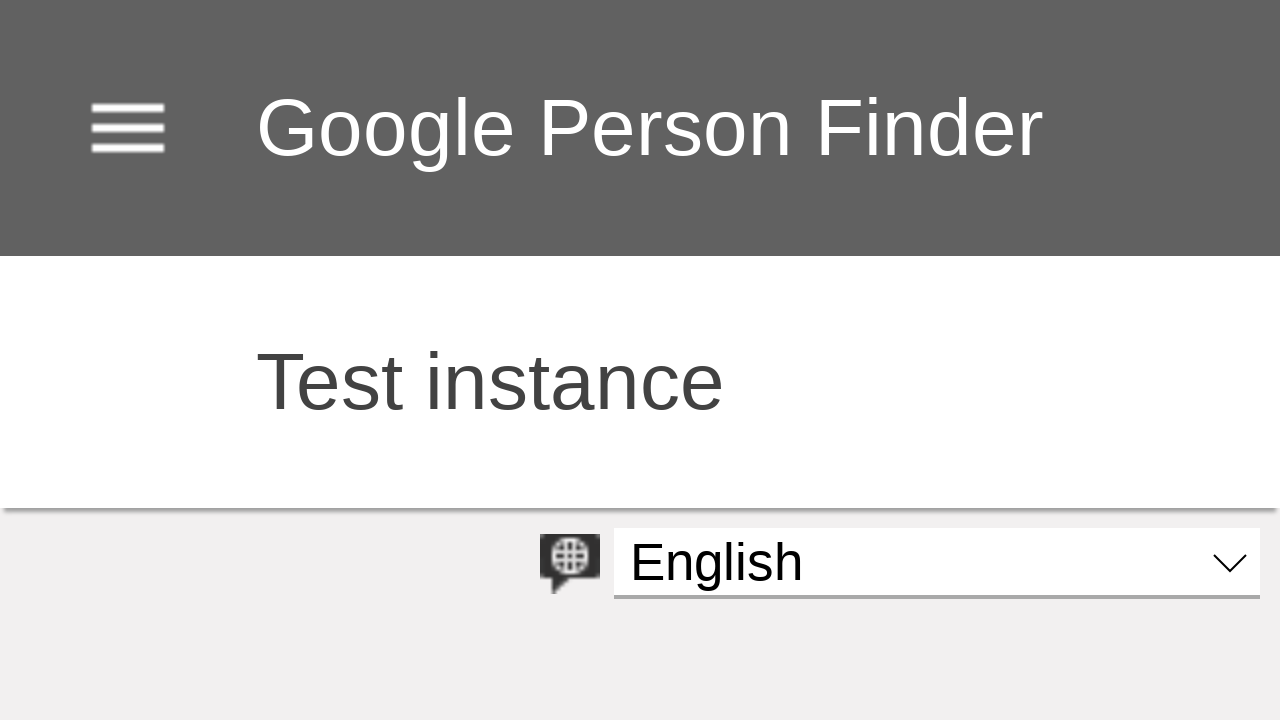

Waited 1 second to observe zoom effect
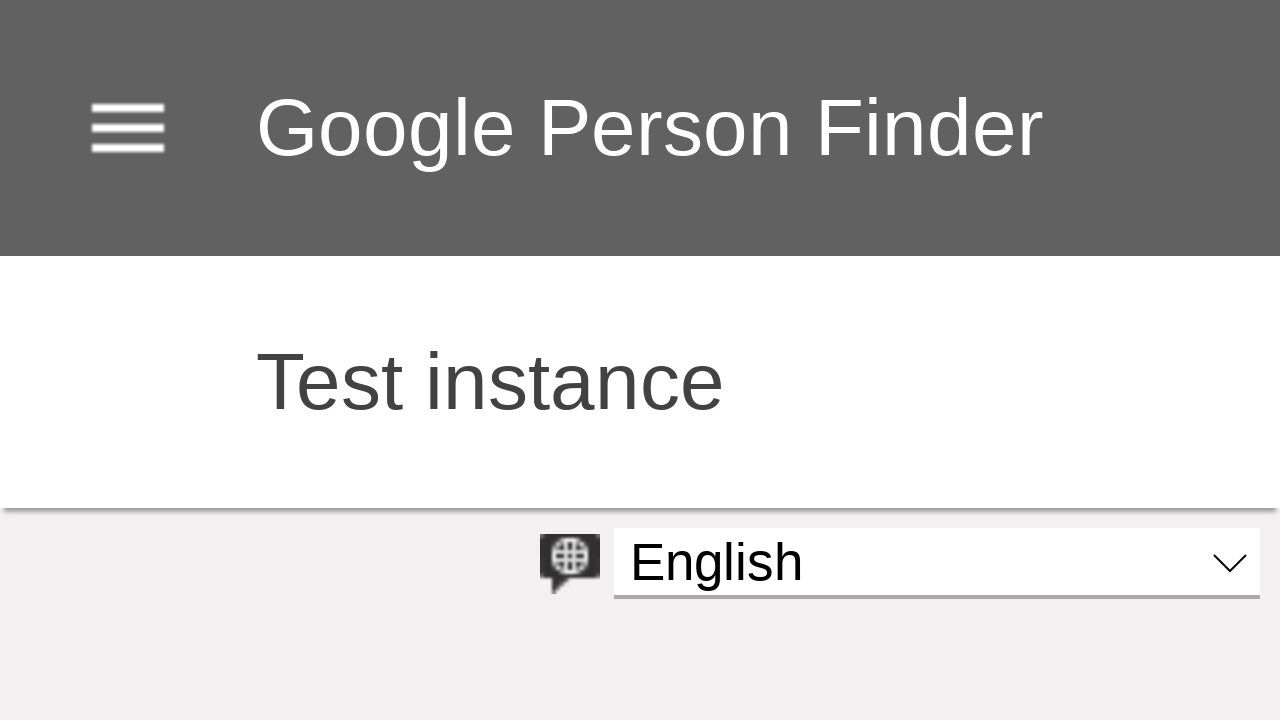

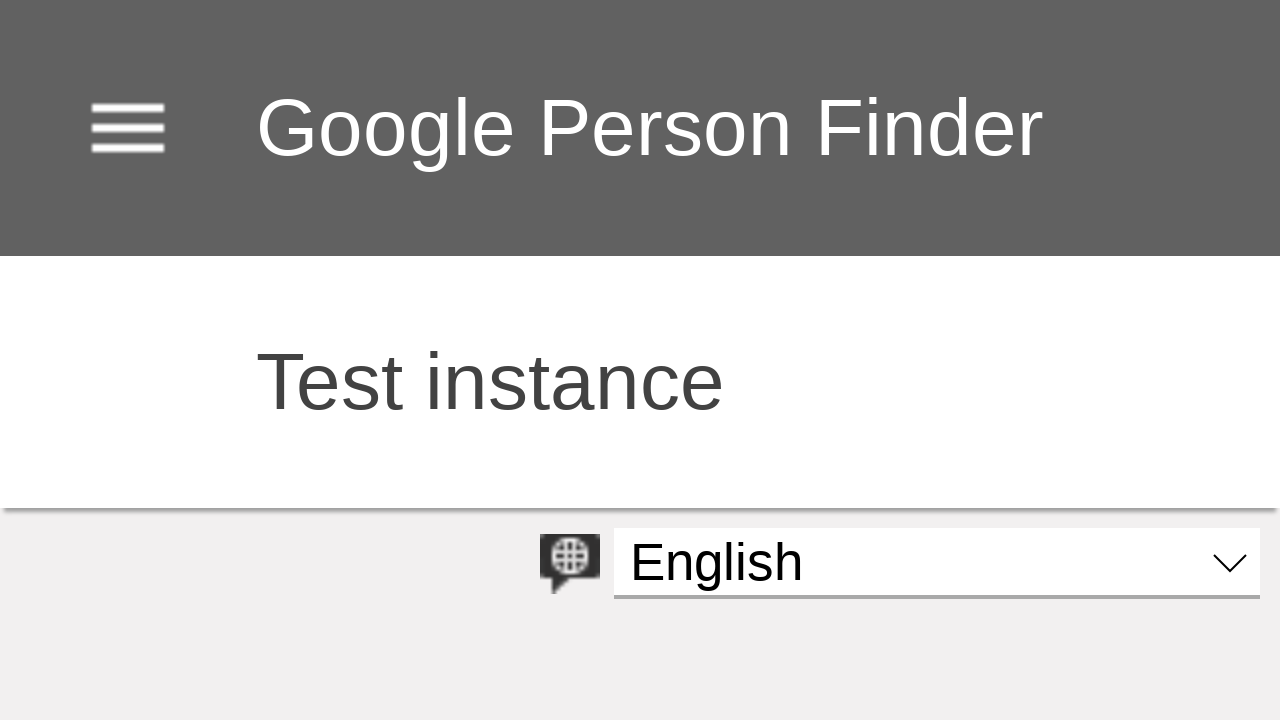